Tests HTML5 form validation messages by submitting incomplete forms and verifying browser validation messages

Starting URL: https://automationfc.github.io/html5/index.html

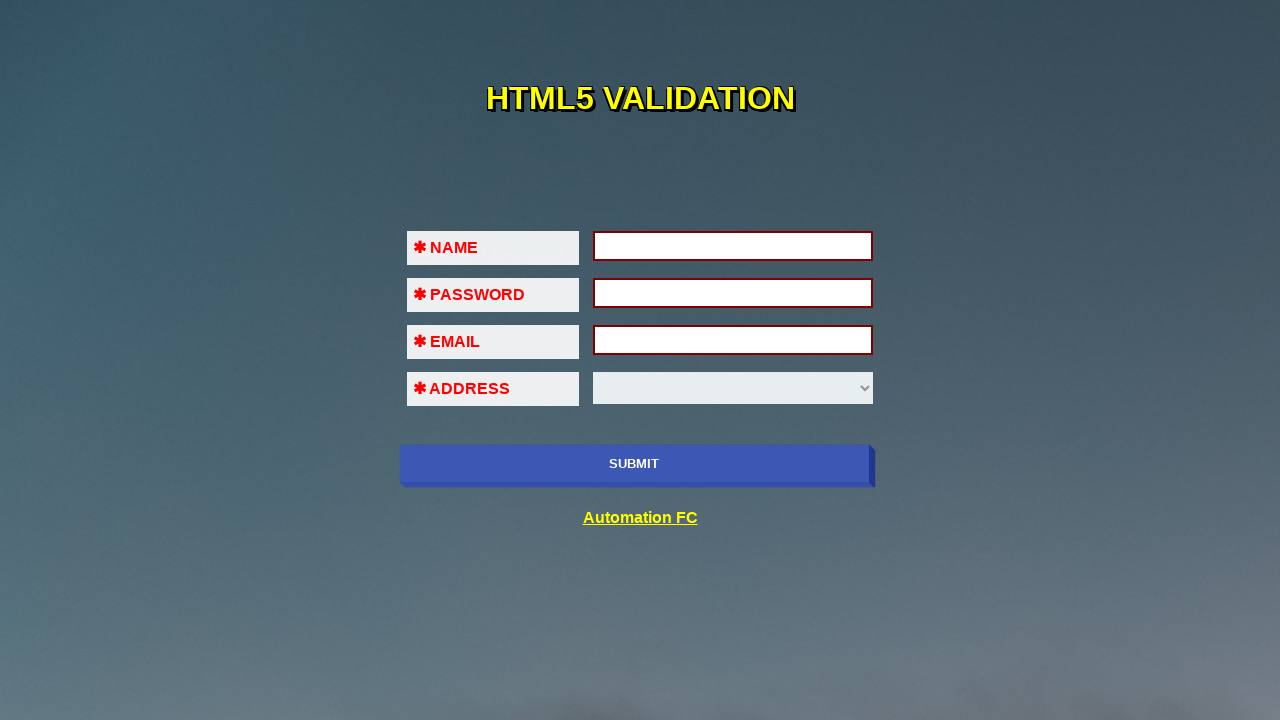

Clicked submit button without filling any fields to trigger HTML5 validation at (634, 464) on xpath=//input[@name='submit-btn']
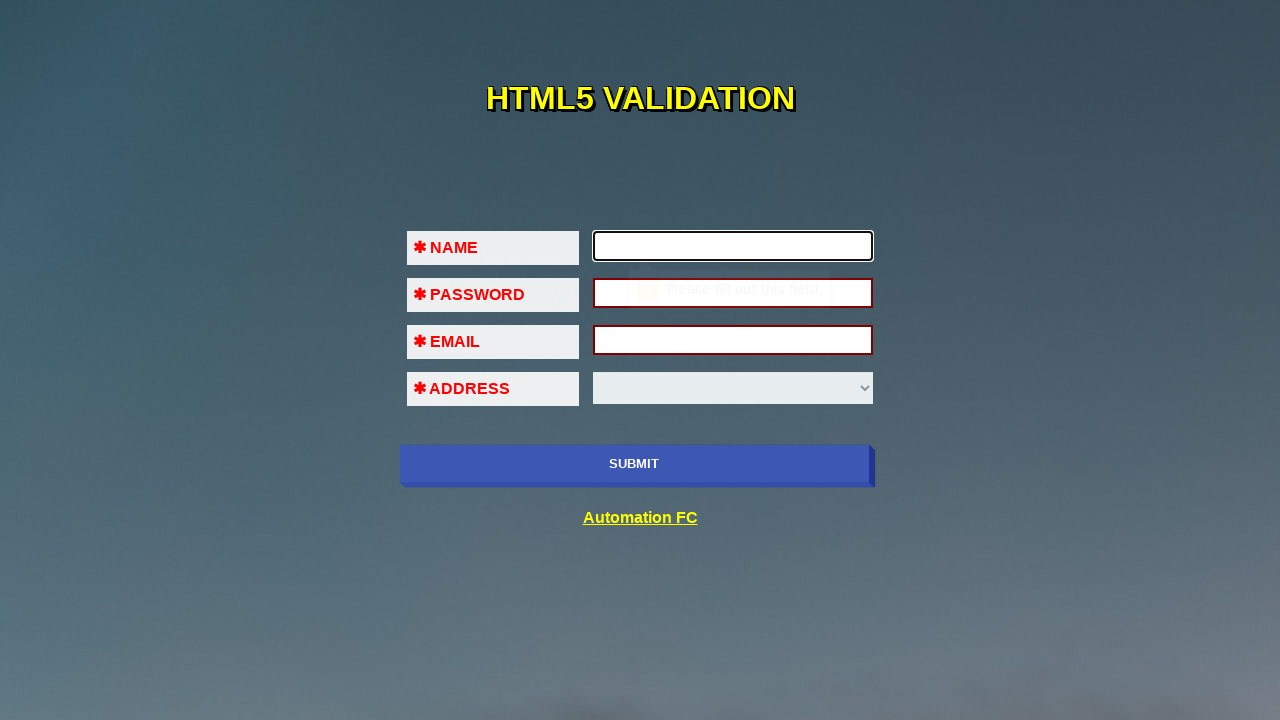

Filled name field with 'Nguyen Tong' on #fname
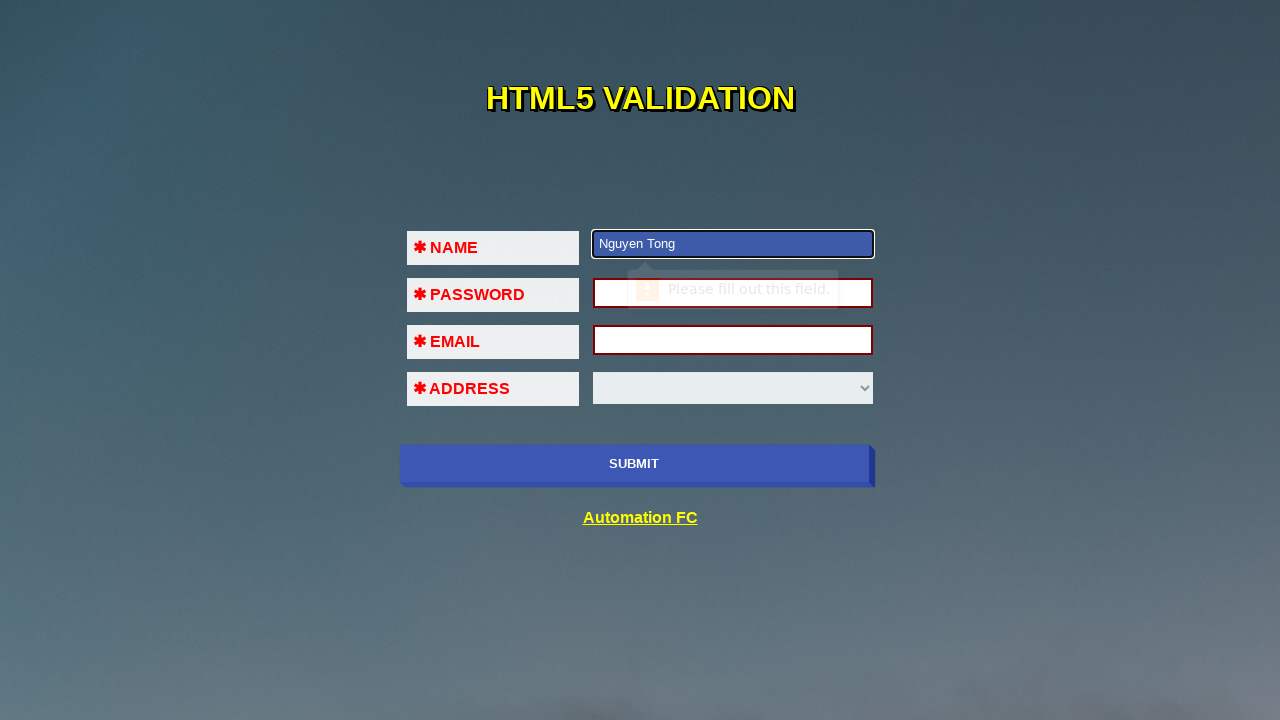

Clicked submit button with only name field filled at (634, 464) on xpath=//input[@name='submit-btn']
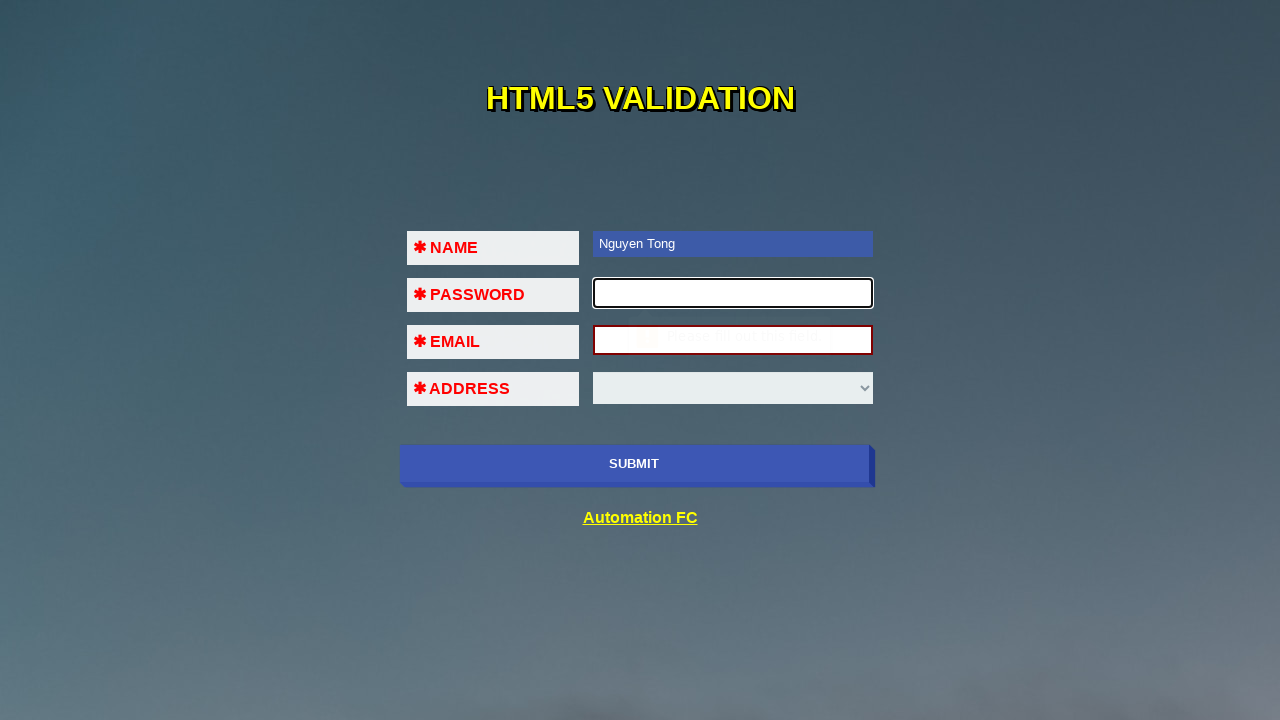

Filled password field with 'Nguyen Tong' on #pass
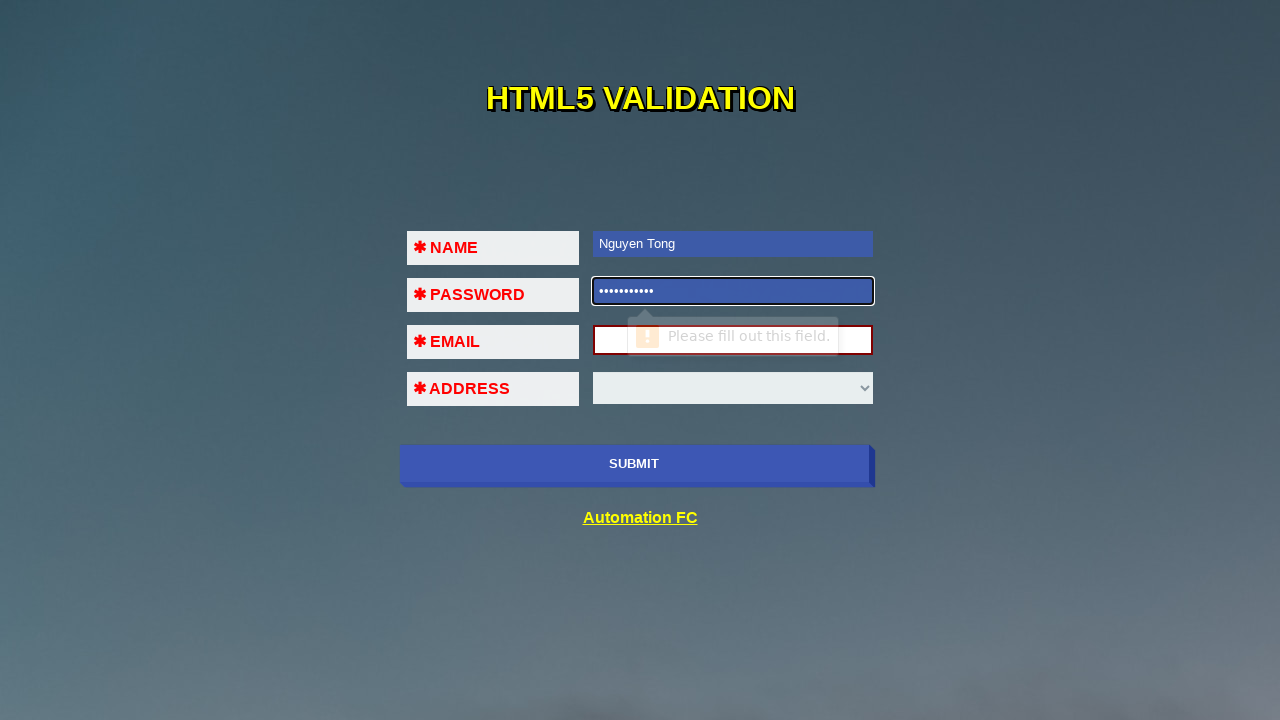

Clicked submit button with name and password fields filled at (634, 464) on xpath=//input[@name='submit-btn']
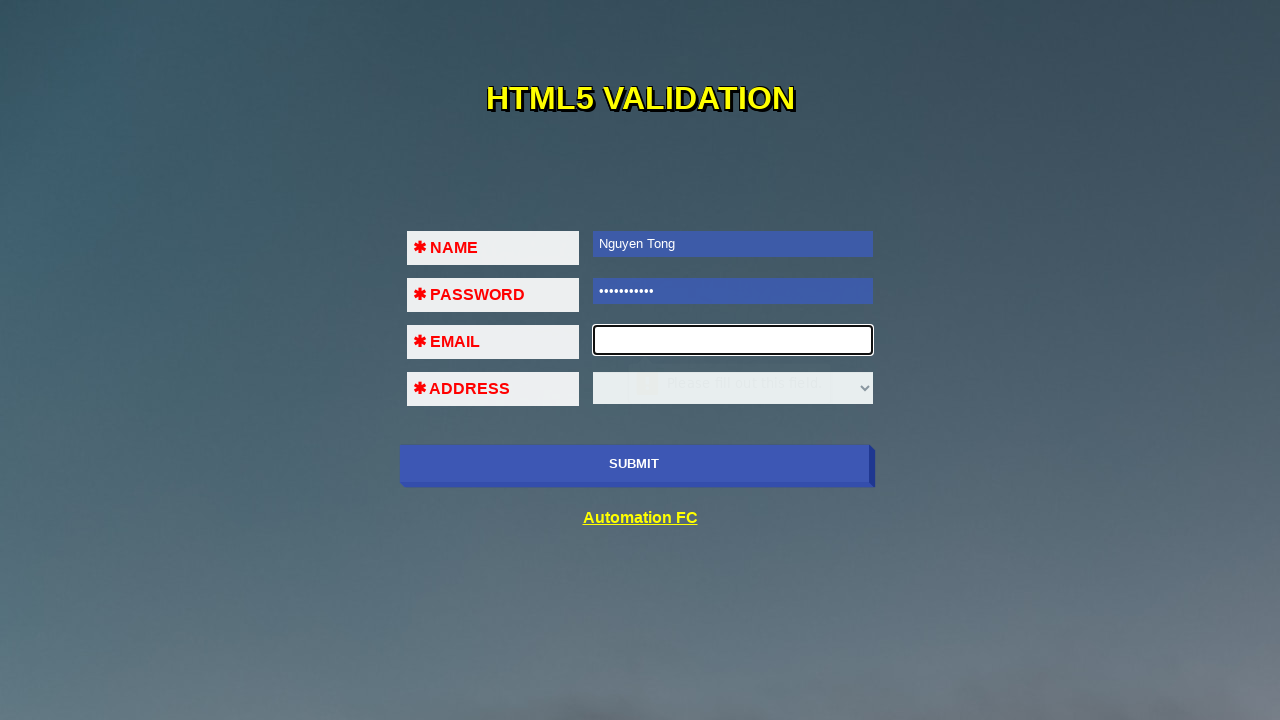

Filled email field with invalid format '123@com' on #em
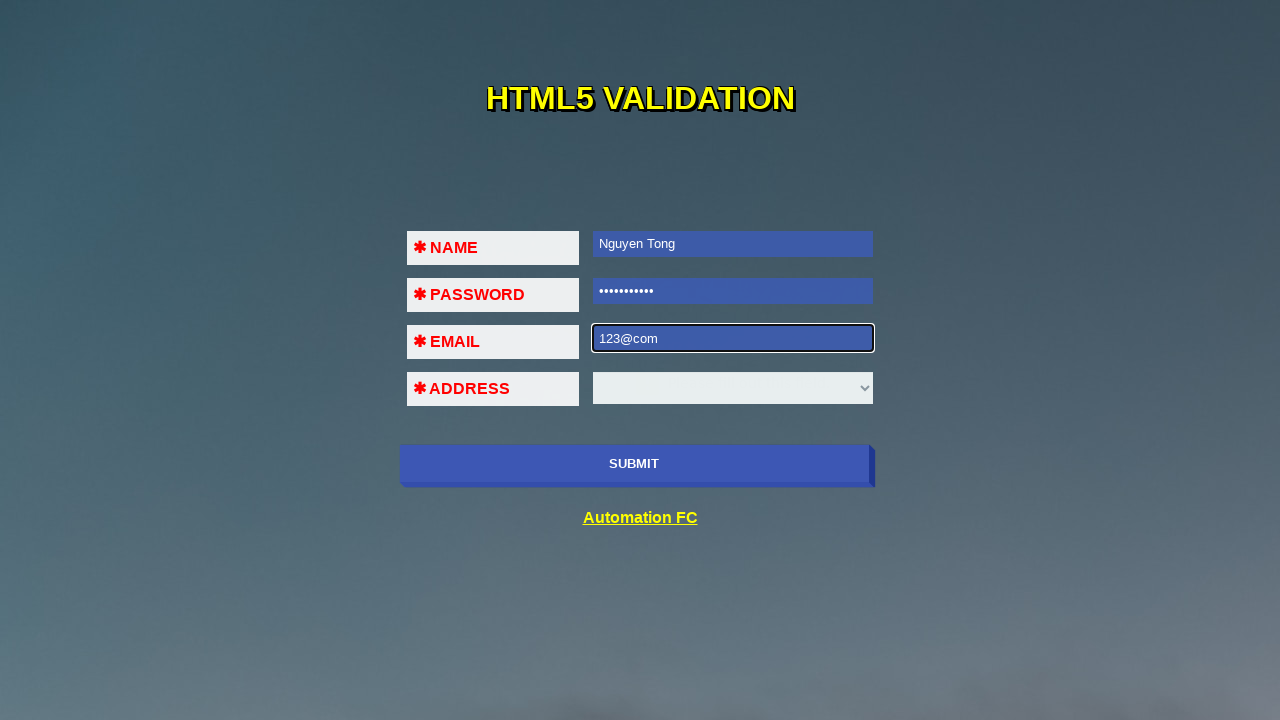

Clicked submit button with invalid email format to verify HTML5 validation message at (634, 464) on xpath=//input[@name='submit-btn']
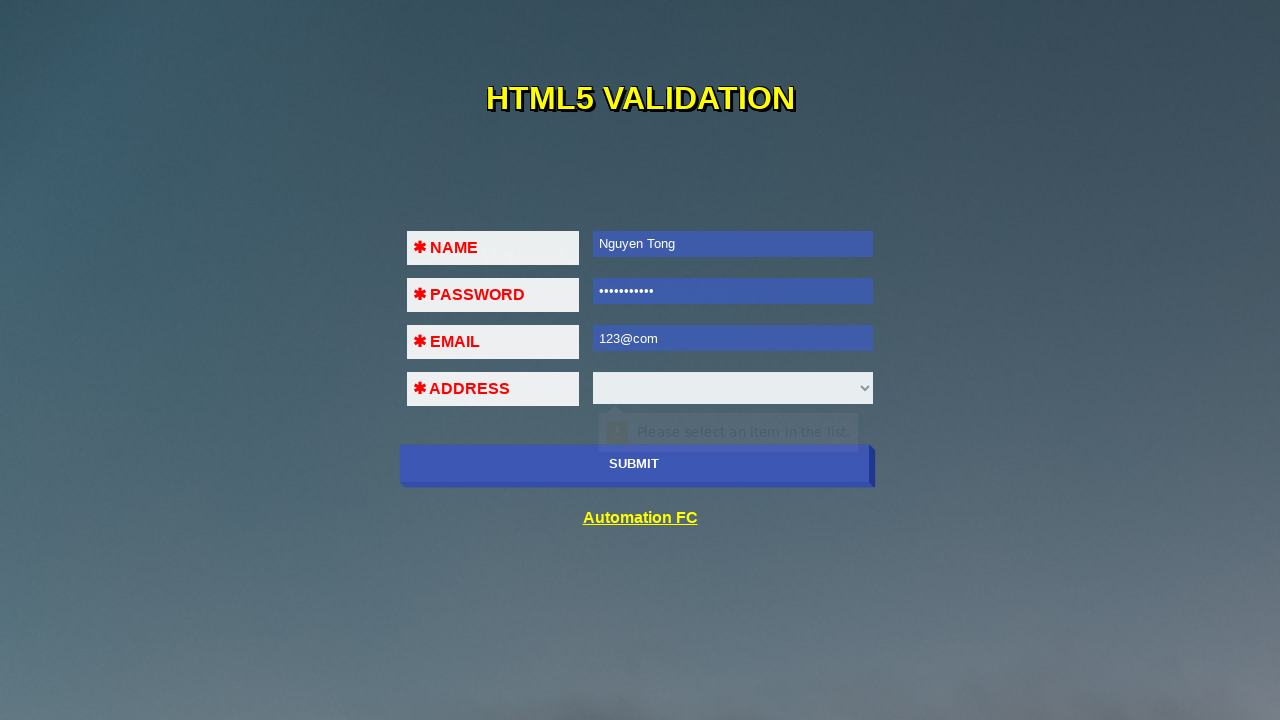

Cleared email field on #em
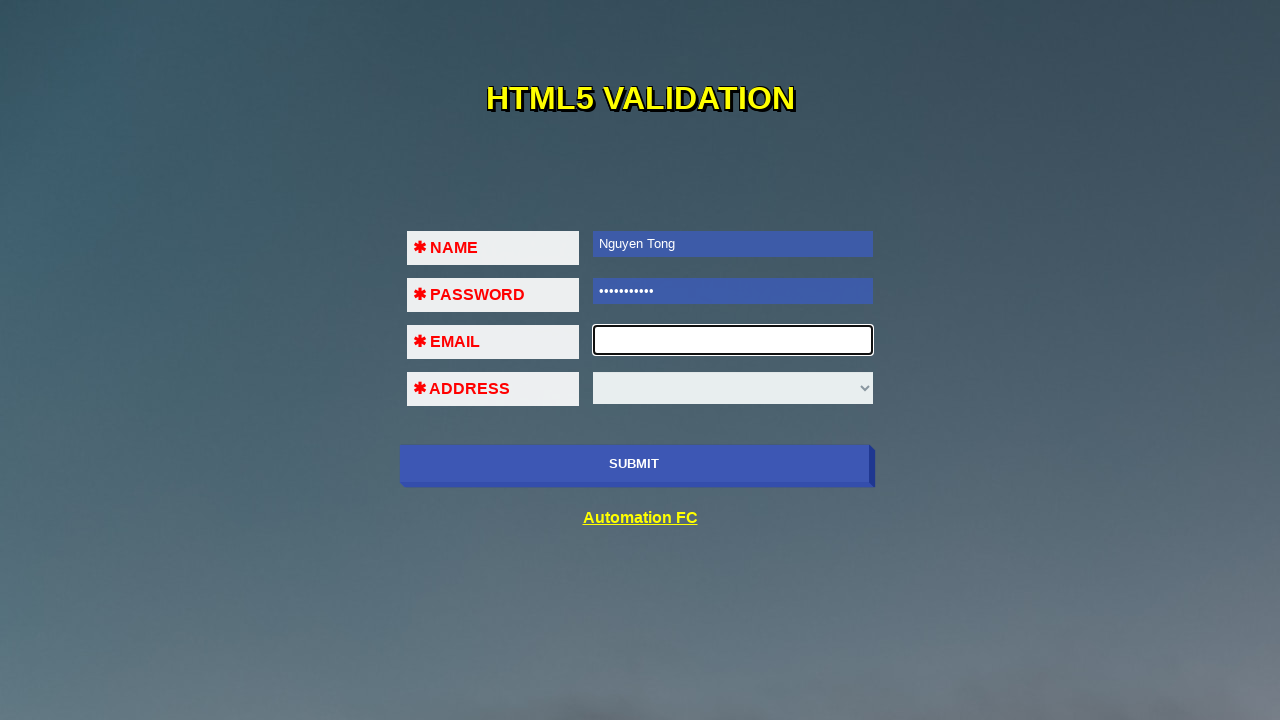

Filled email field with invalid characters '123@!#.com' on #em
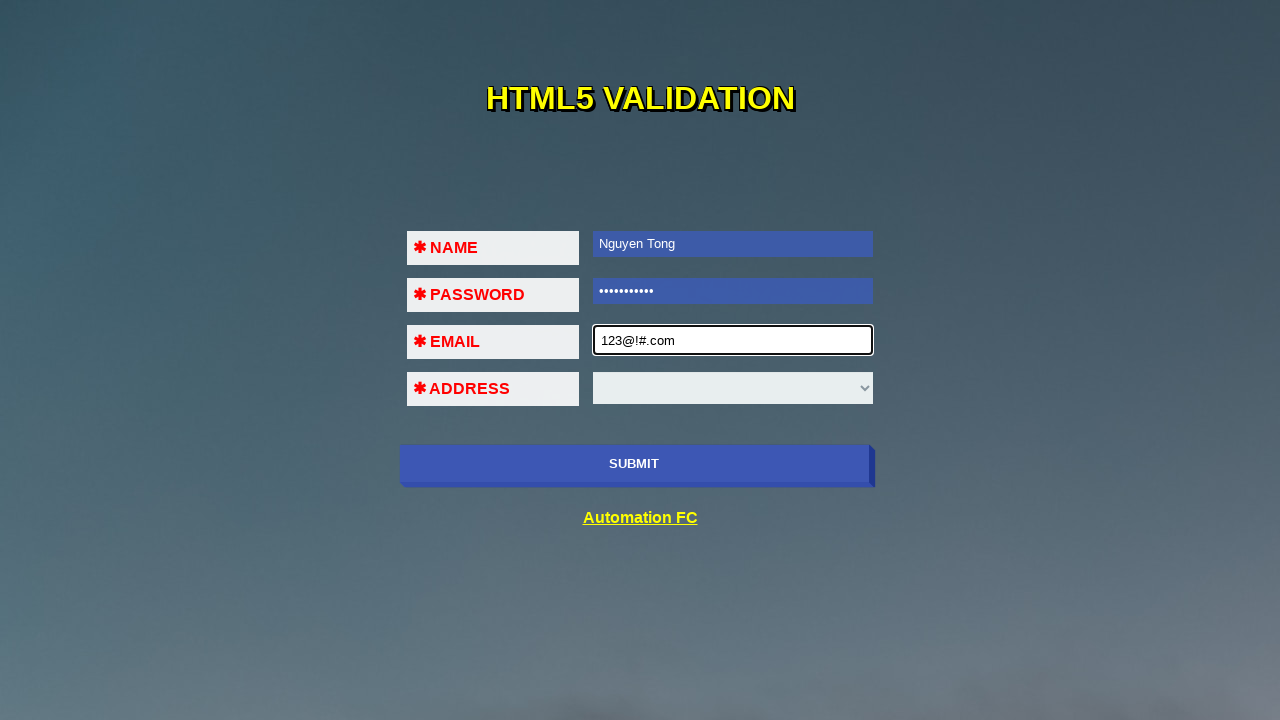

Clicked submit button with email containing invalid characters at (634, 464) on xpath=//input[@name='submit-btn']
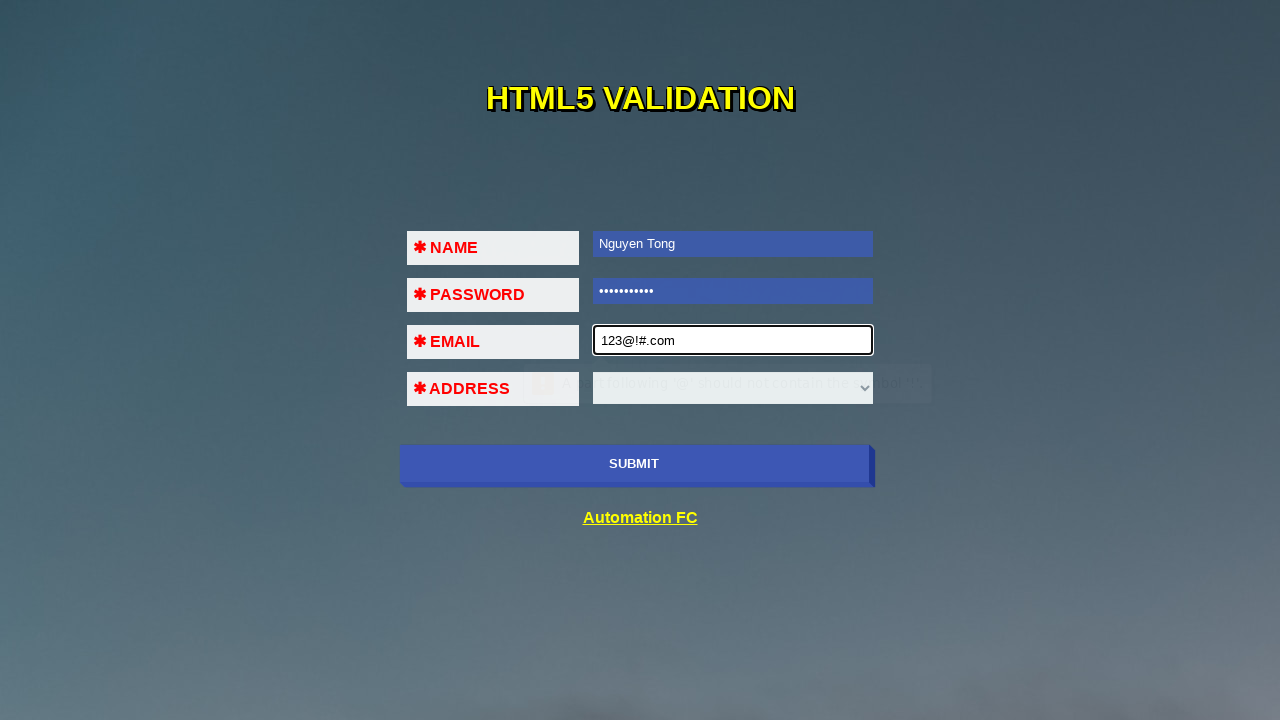

Cleared email field again on #em
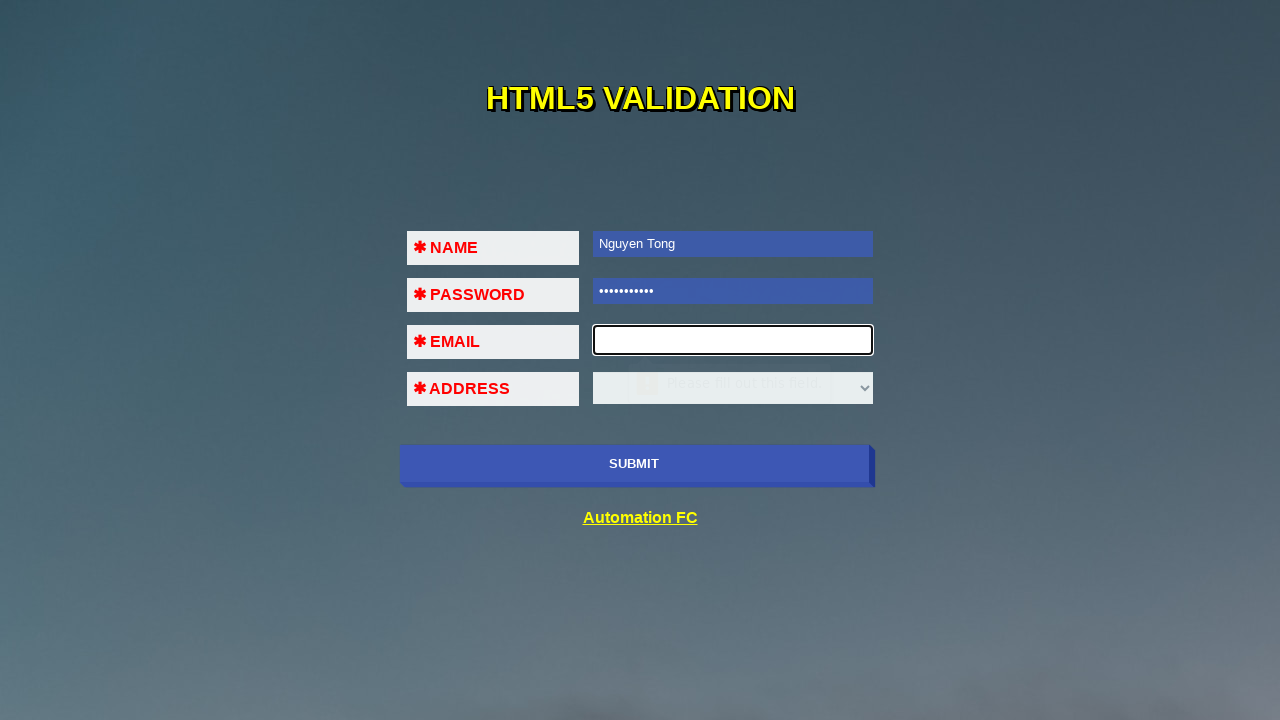

Filled email field with valid email 'nguyentong@gmail.com' on #em
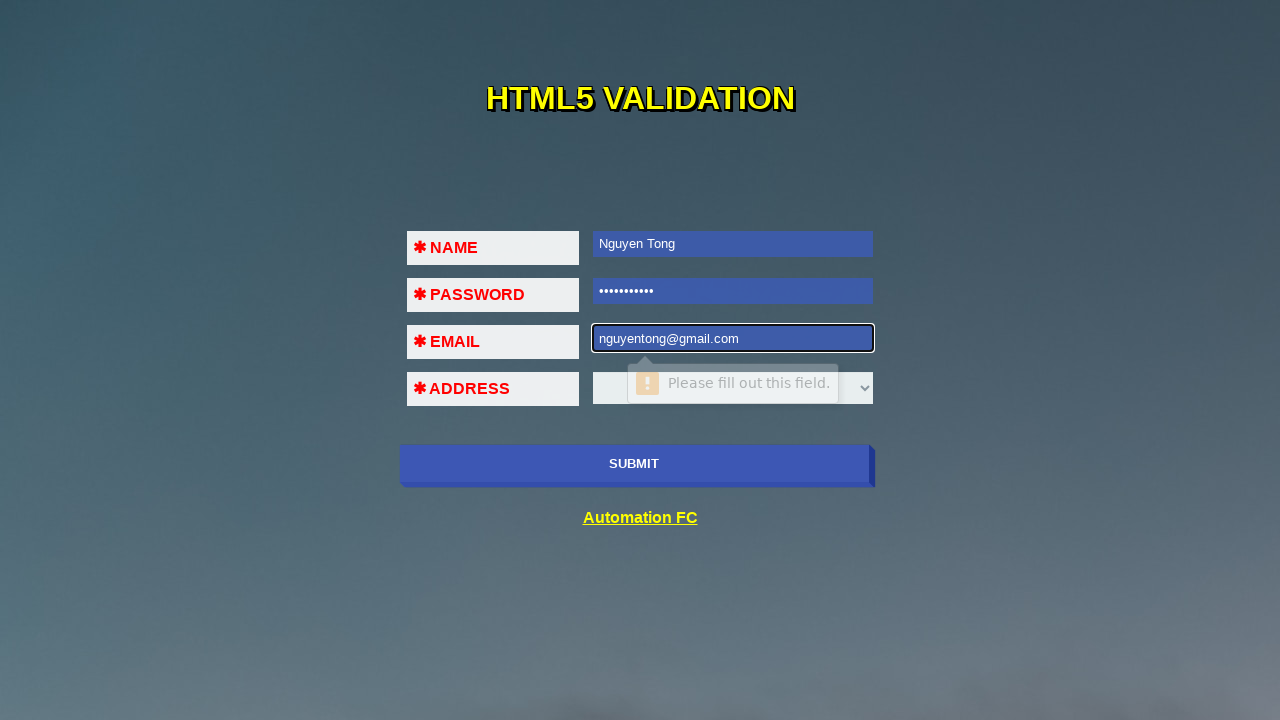

Clicked submit button with all fields filled correctly at (634, 464) on xpath=//input[@name='submit-btn']
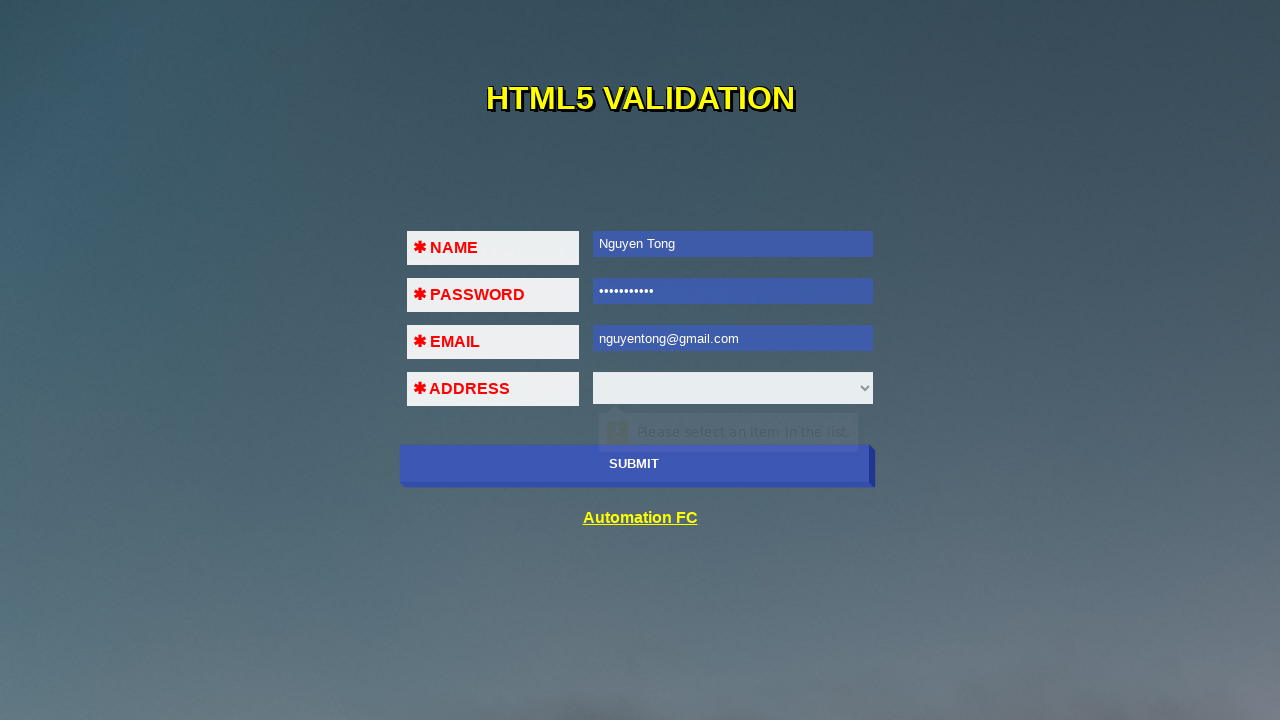

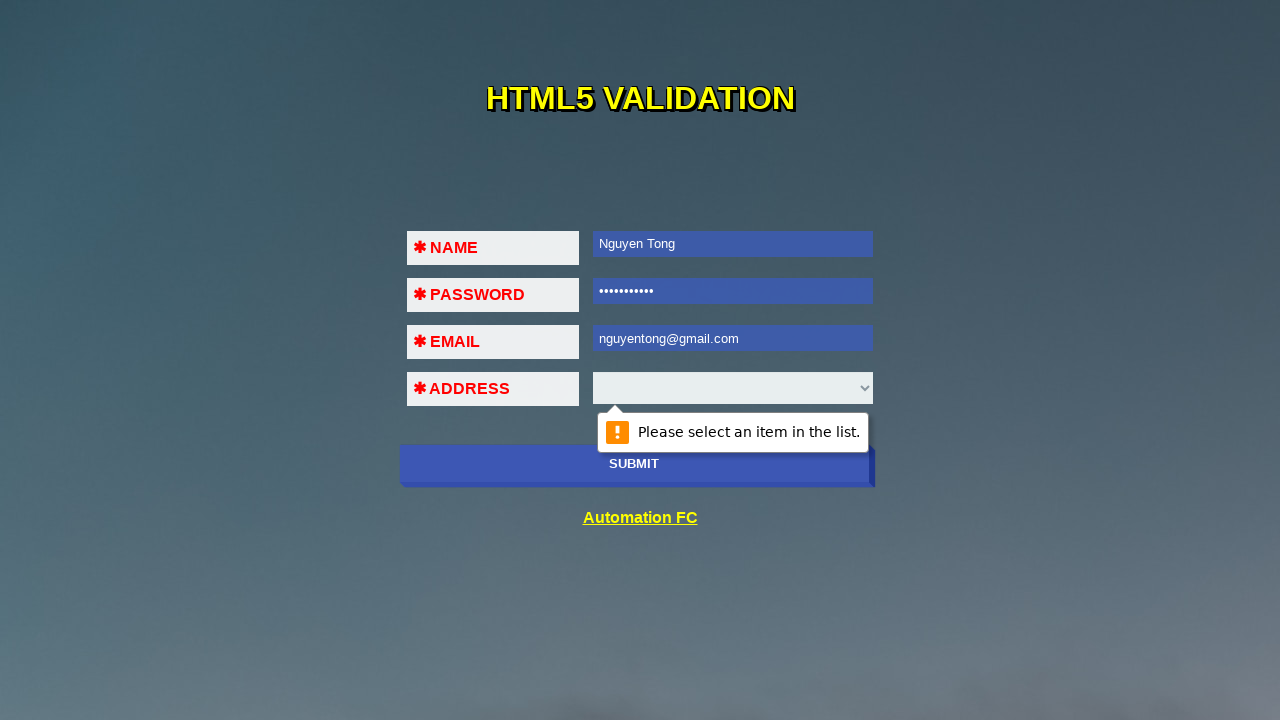